Navigates to Toutiao hot news page, waits for article cards to load, and scrolls to the bottom of the page to load more content.

Starting URL: https://www.toutiao.com/ch/news_hot

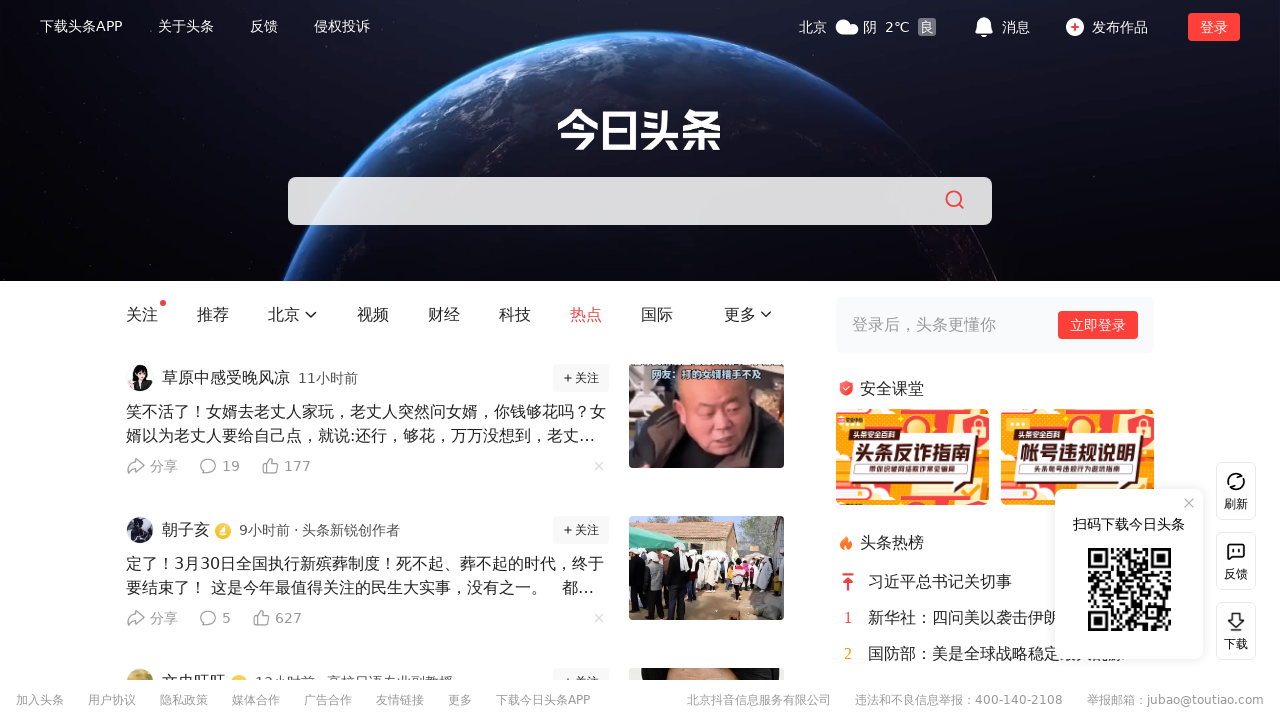

Waited for news article cards to load
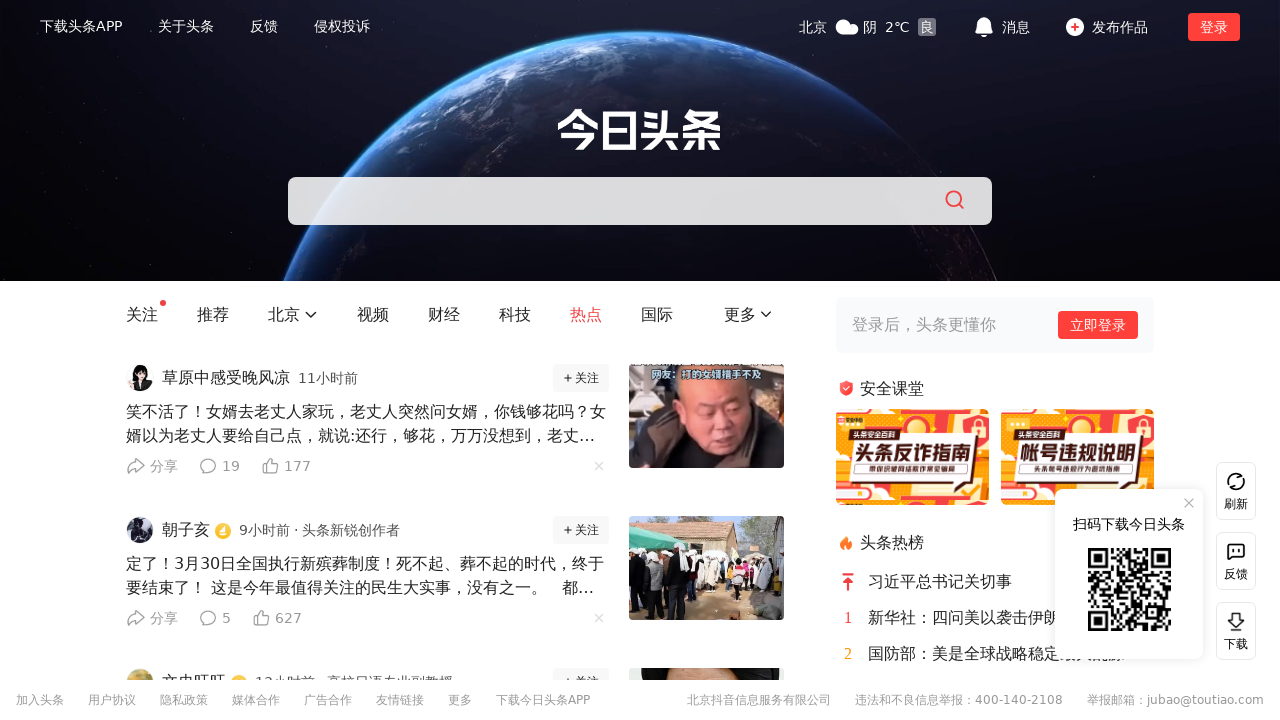

Scrolled to bottom of page to load more content
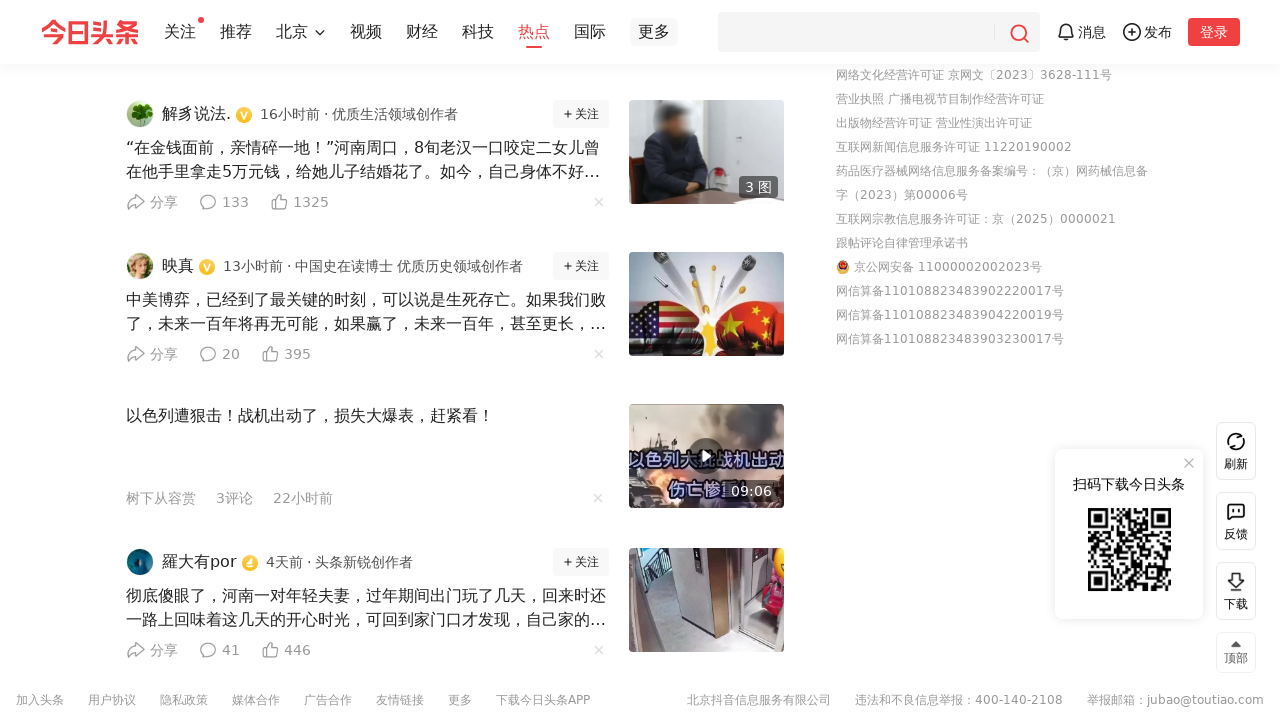

Waited for dynamically loaded content after scrolling
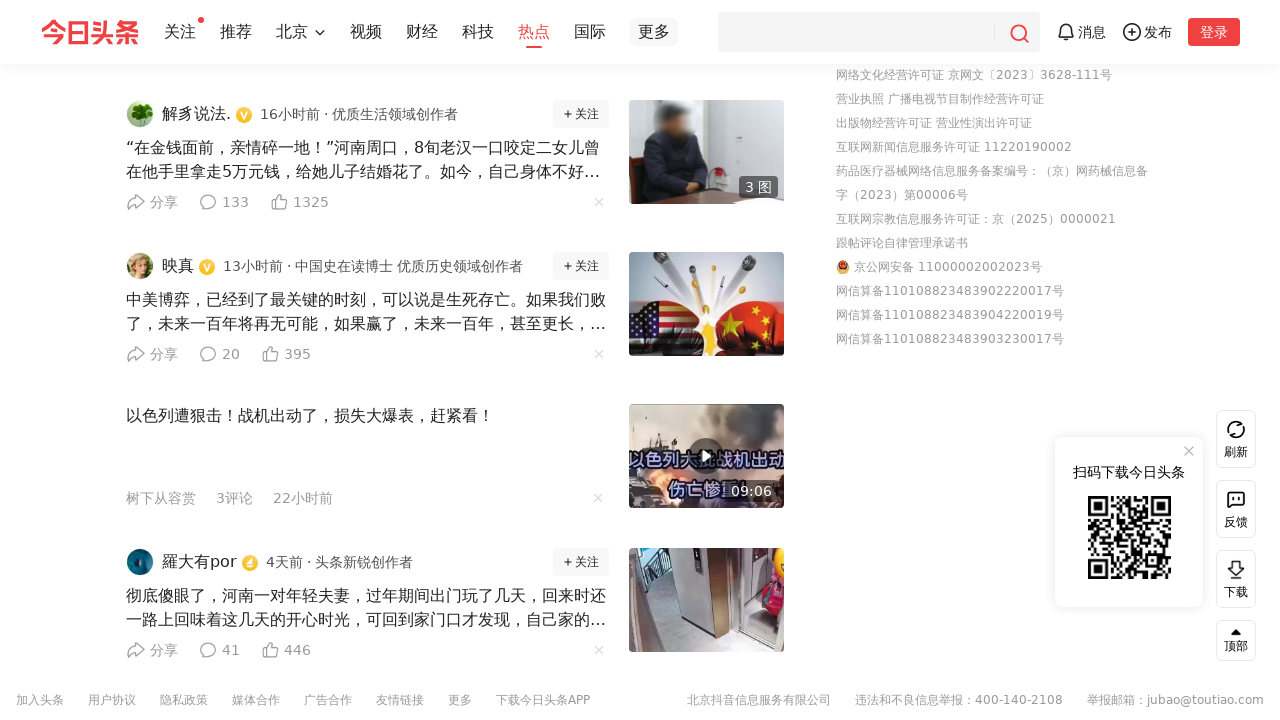

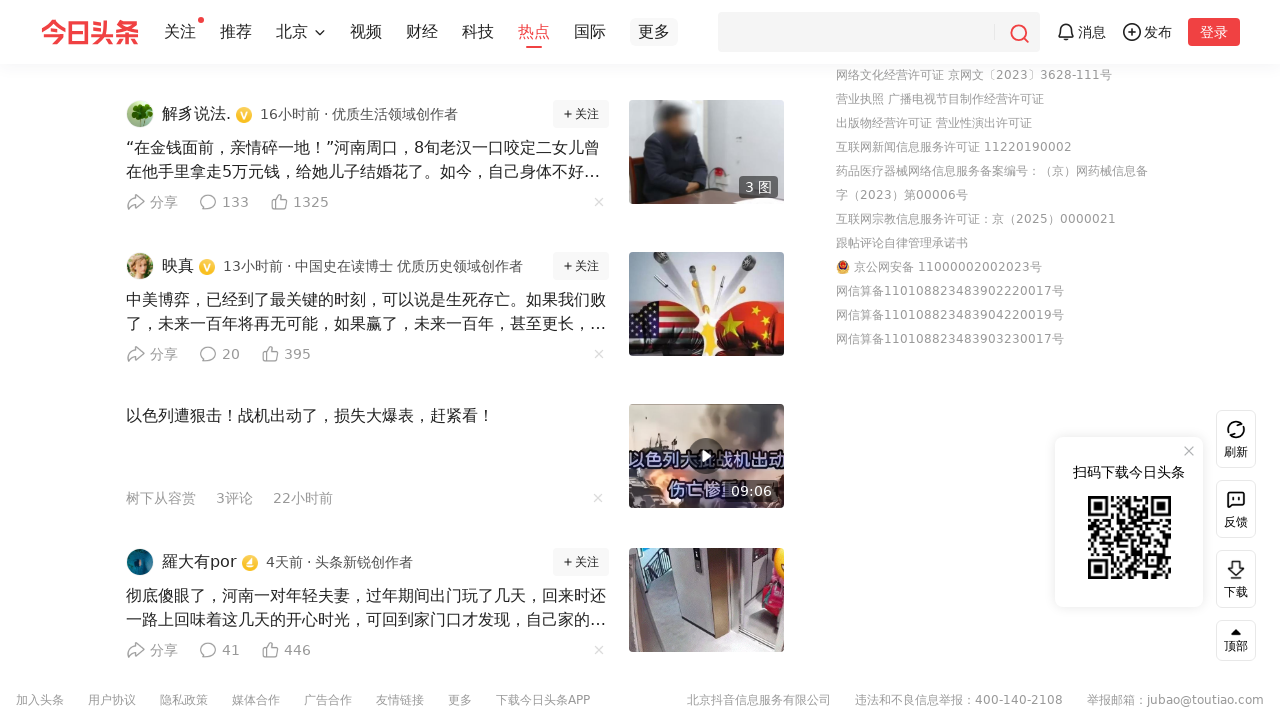